Tests navigation from Apple's home page to the Mac page by clicking the Mac link and verifying the page heading displays "Mac"

Starting URL: https://www.apple.com/

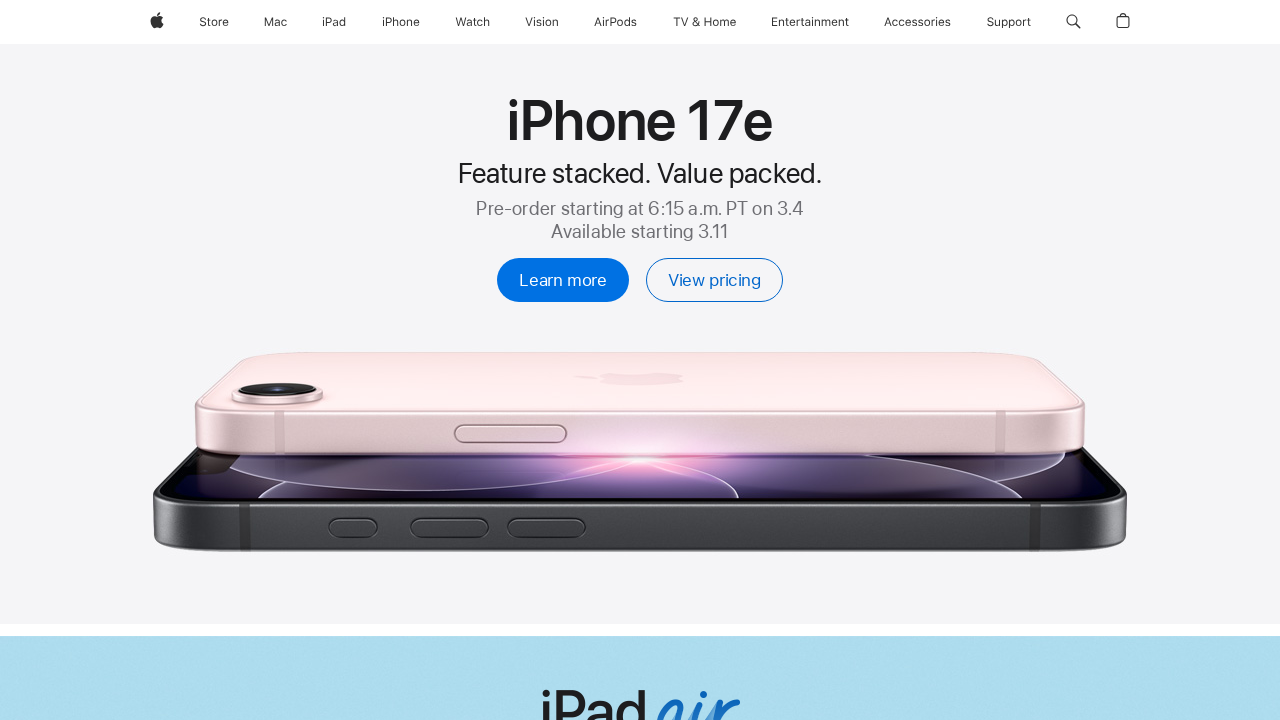

Clicked Mac link in navigation at (276, 22) on internal:label="Mac"s
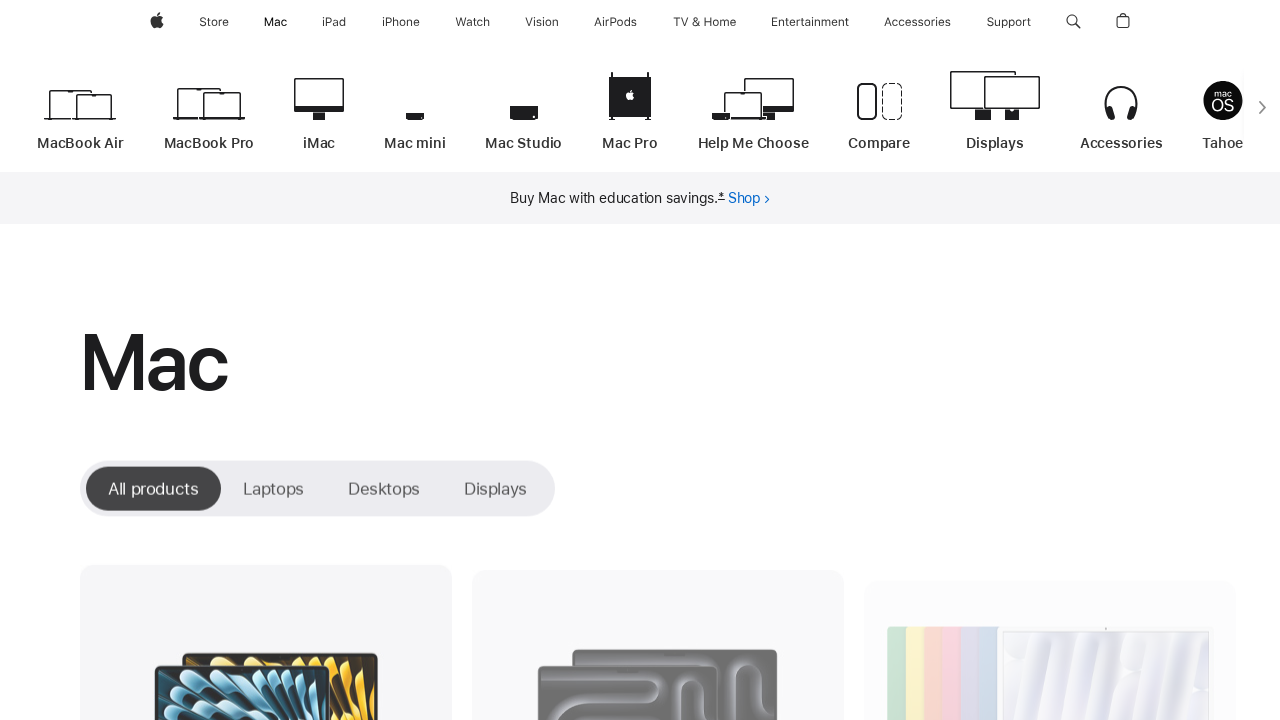

Navigated to Mac page at https://www.apple.com/mac/
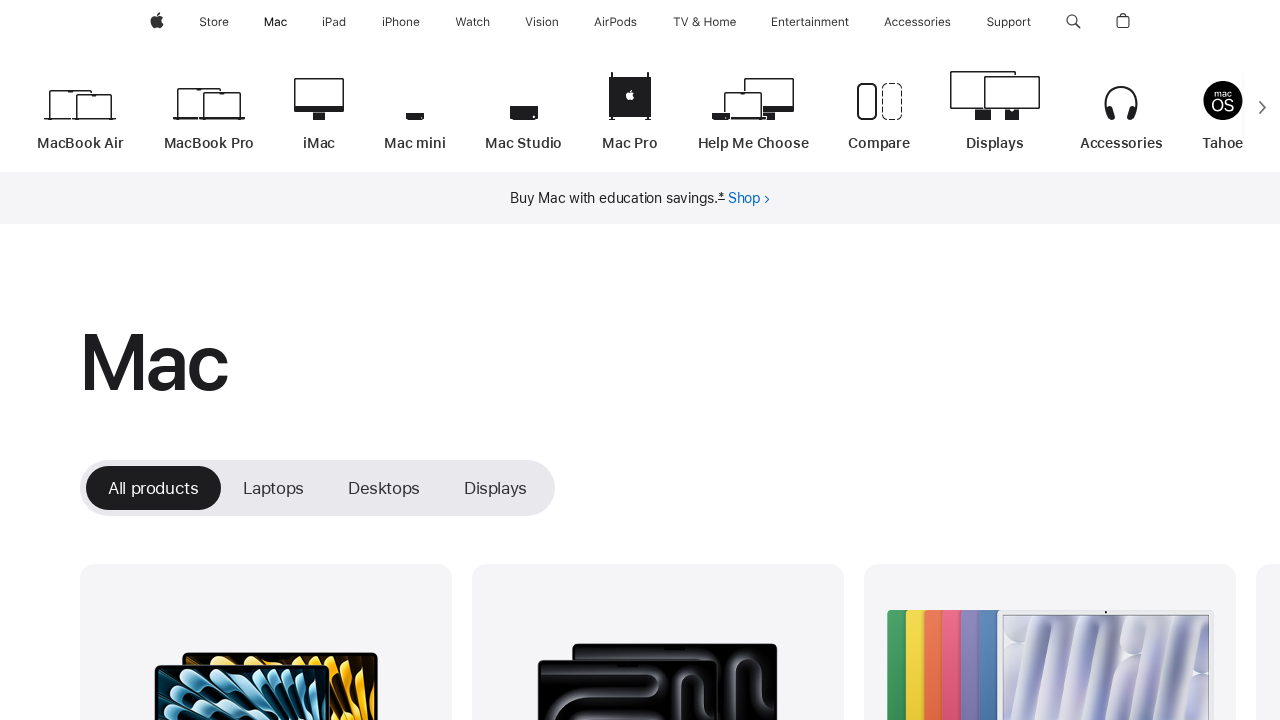

Retrieved h1 heading text content
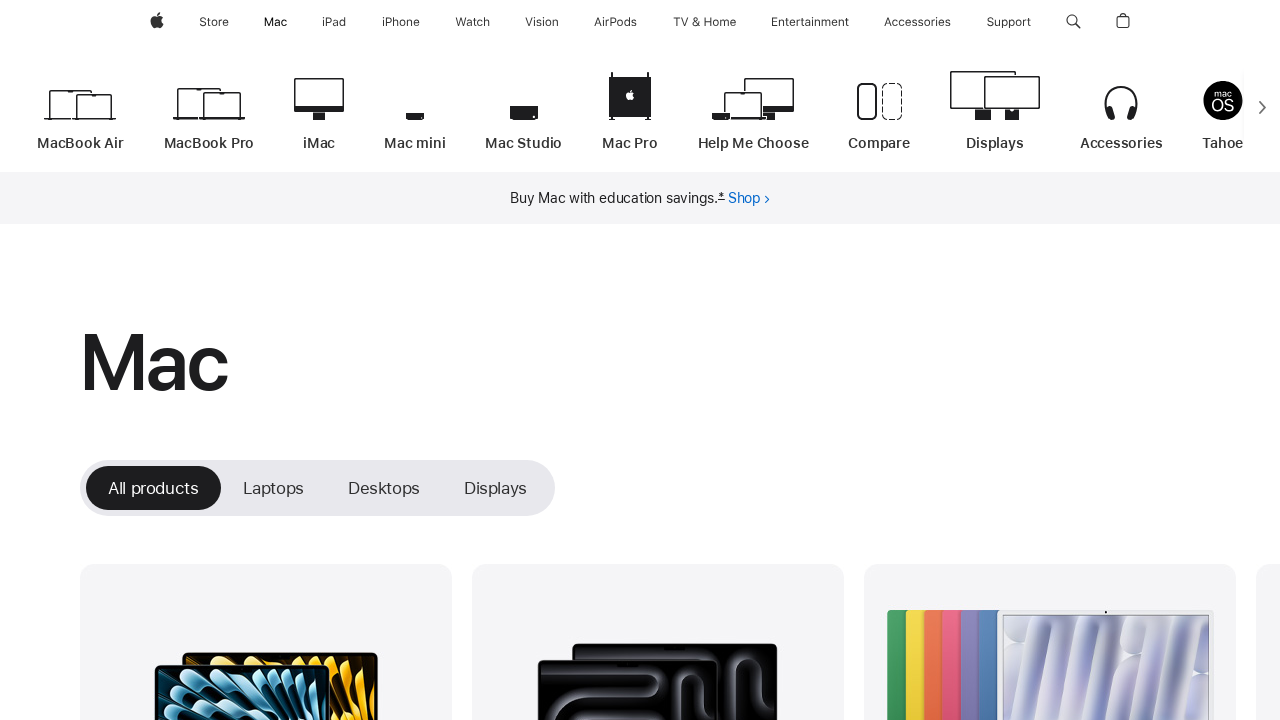

Verified h1 heading displays 'Mac'
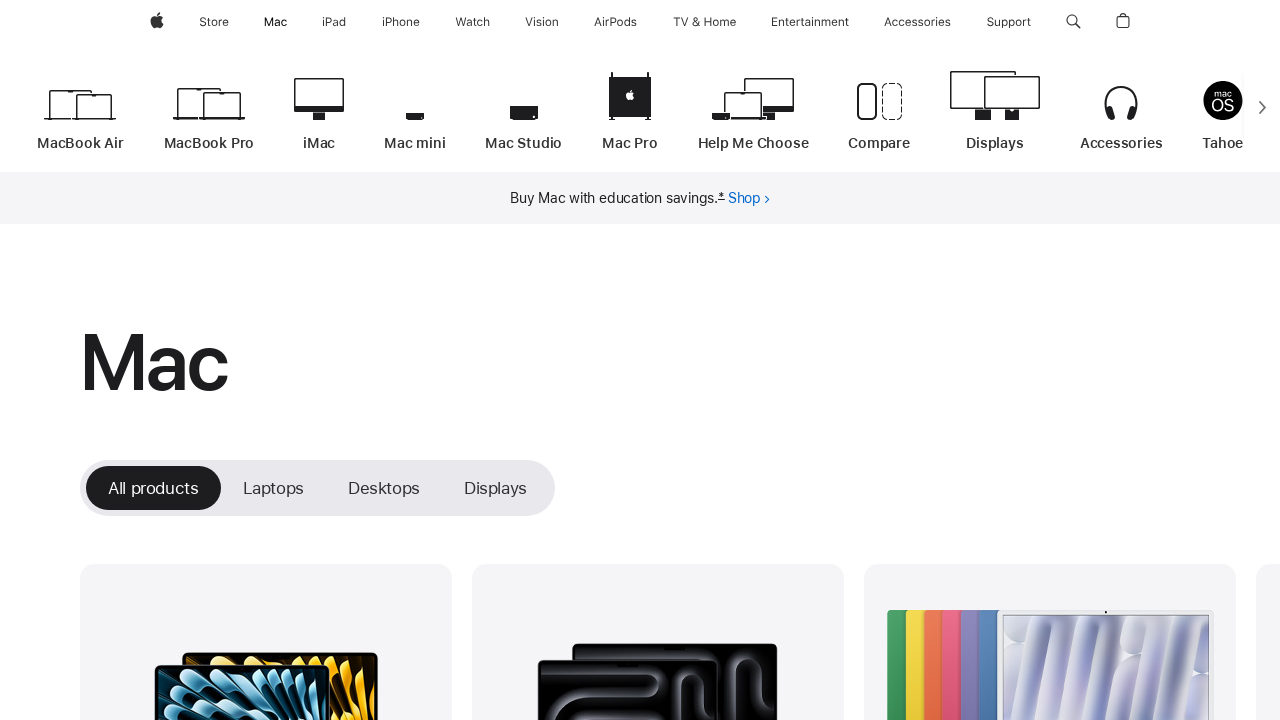

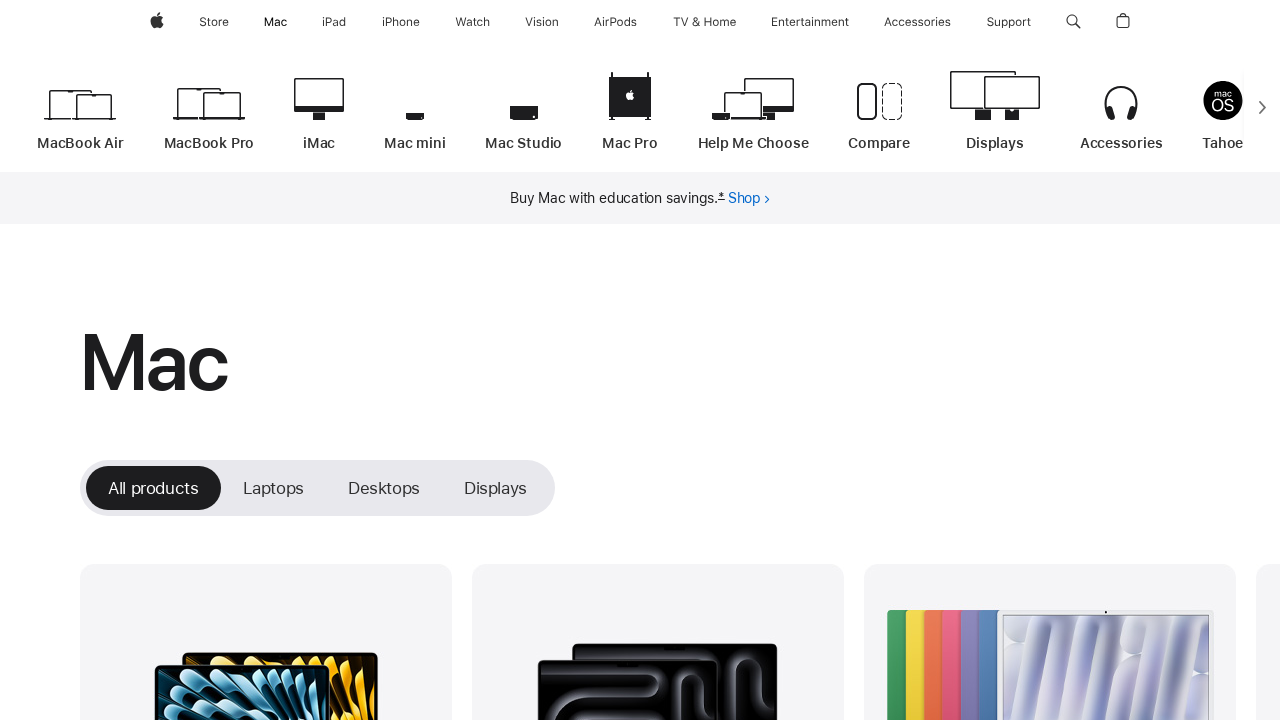